Tests JavaScript alert handling by triggering an alert in W3Schools' Try it editor and accepting it

Starting URL: https://www.w3schools.com/js/tryit.asp?filename=tryjs_alert

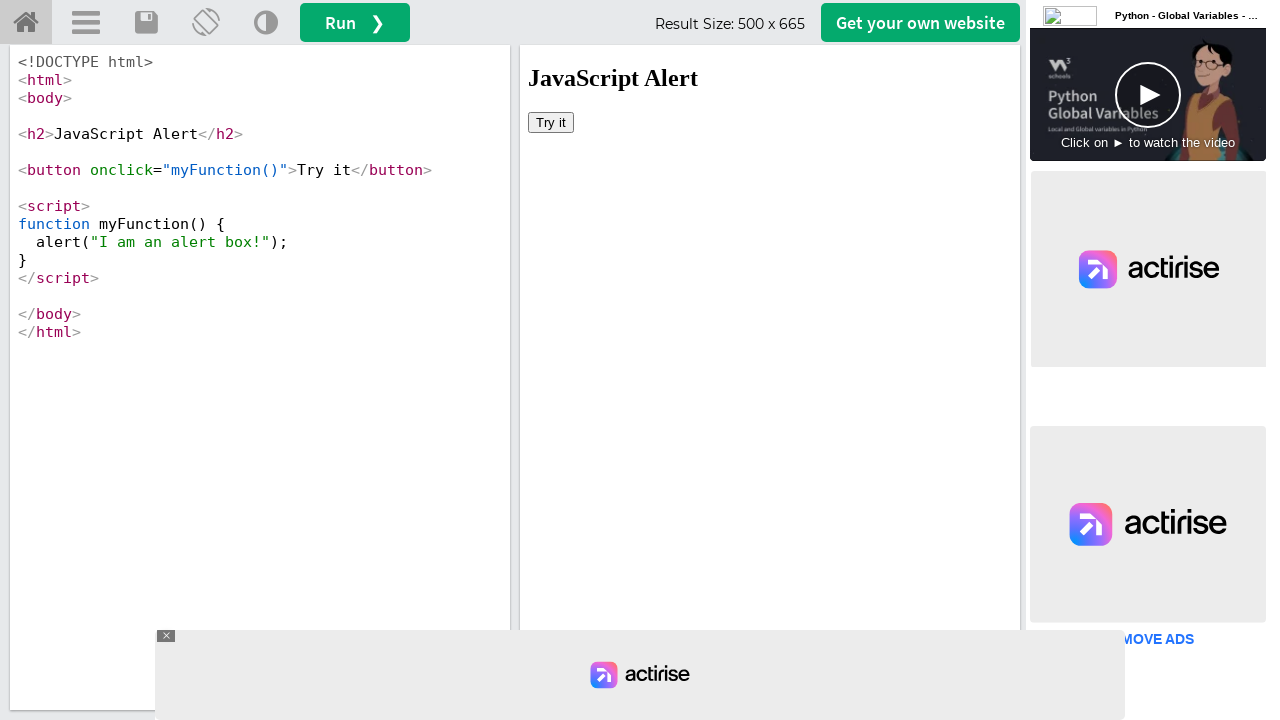

Located iframe containing the Try it editor
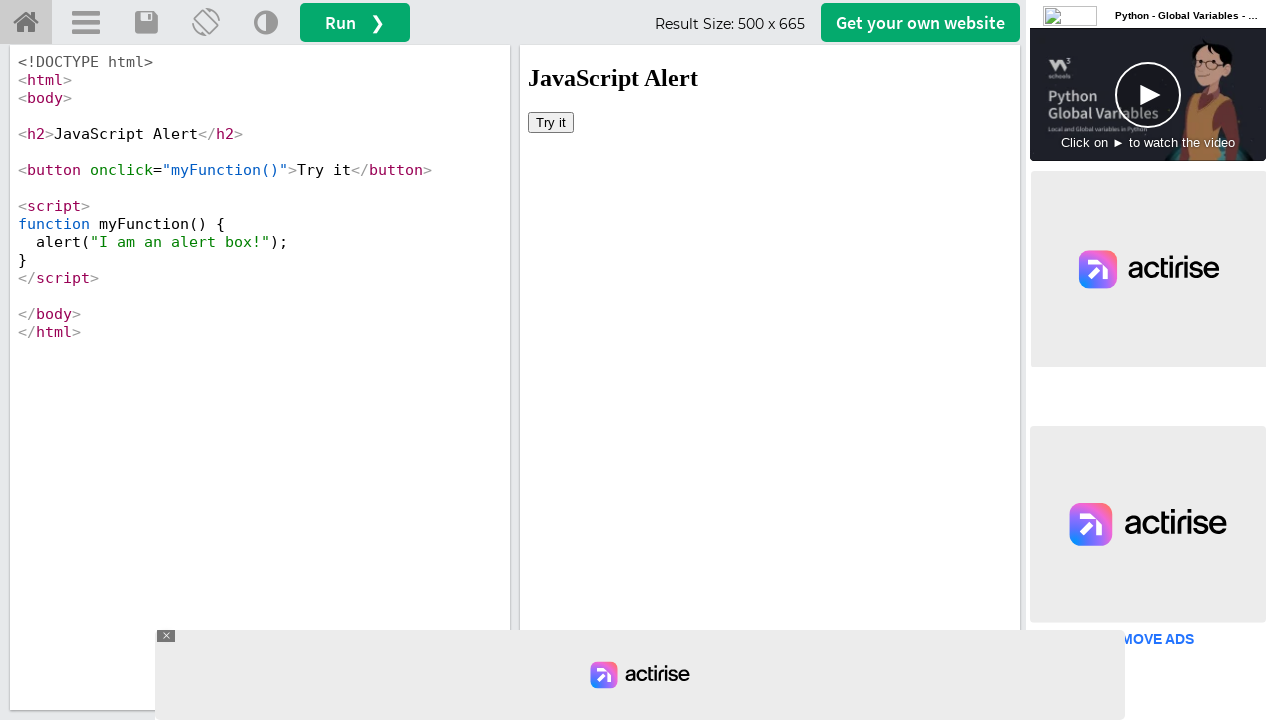

Clicked 'Try it' button to trigger JavaScript alert at (551, 122) on iframe[name='iframeResult'] >> internal:control=enter-frame >> button:has-text('
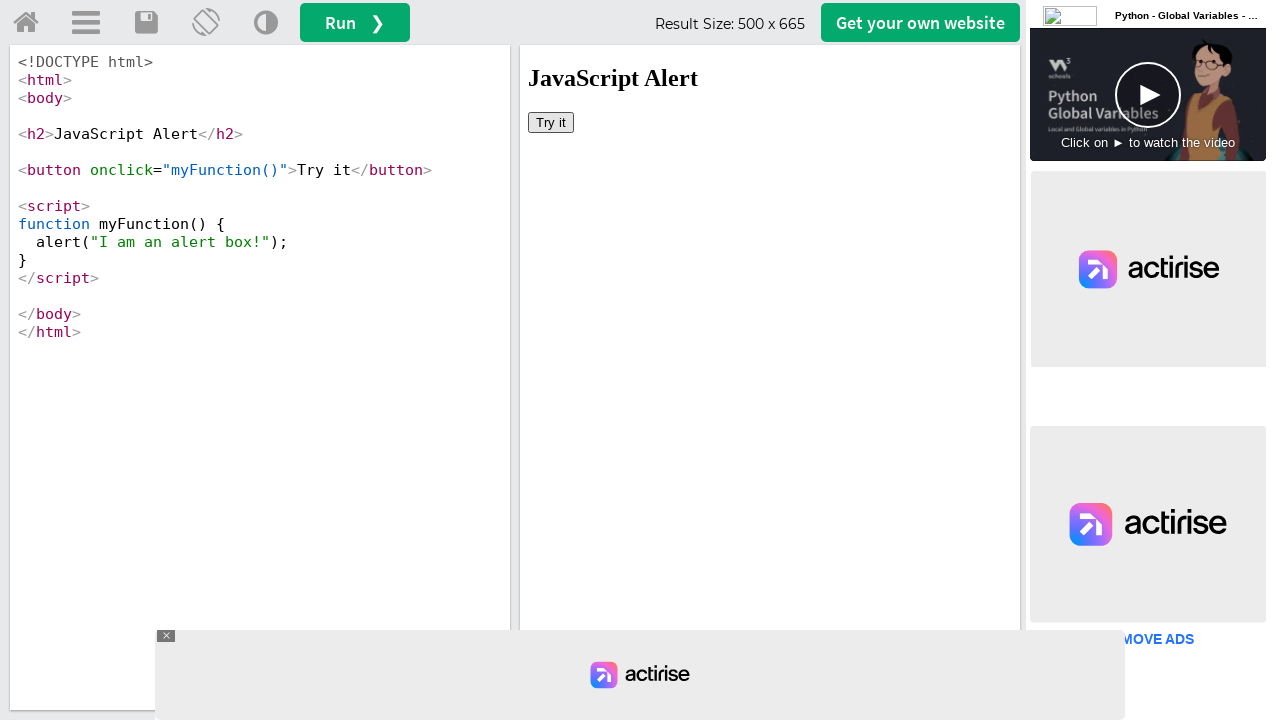

Set up dialog handler to accept the alert
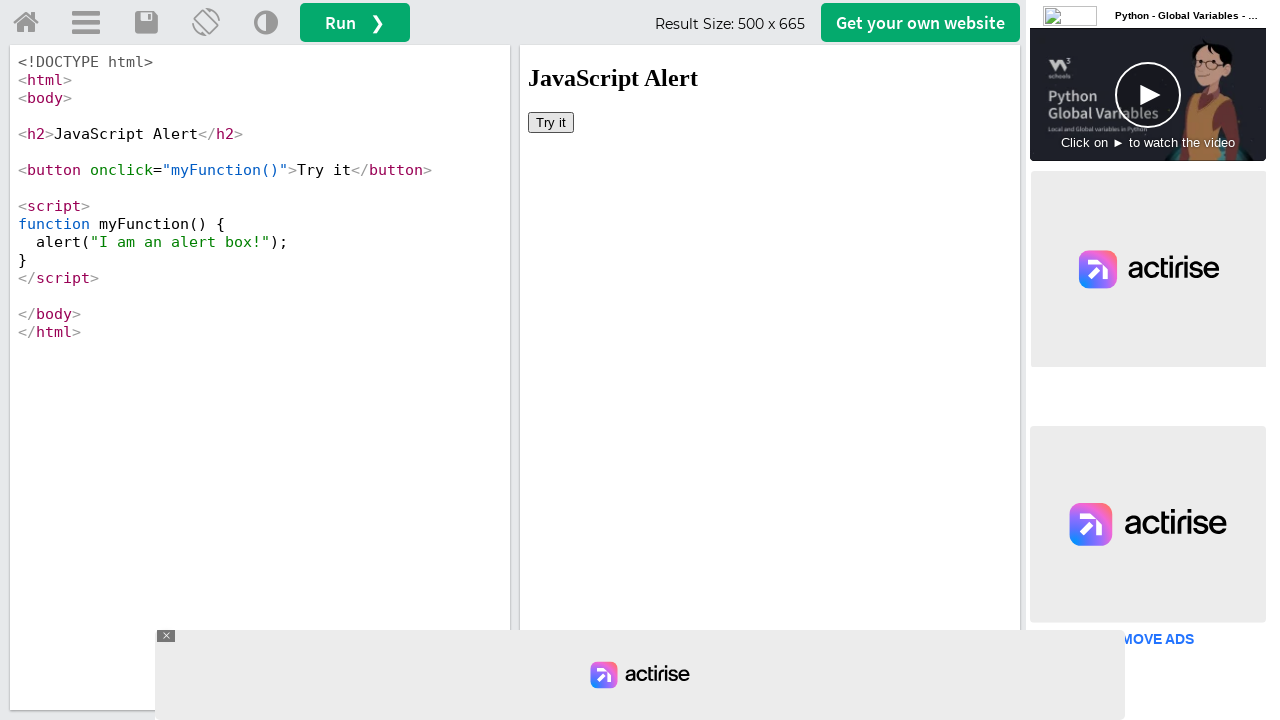

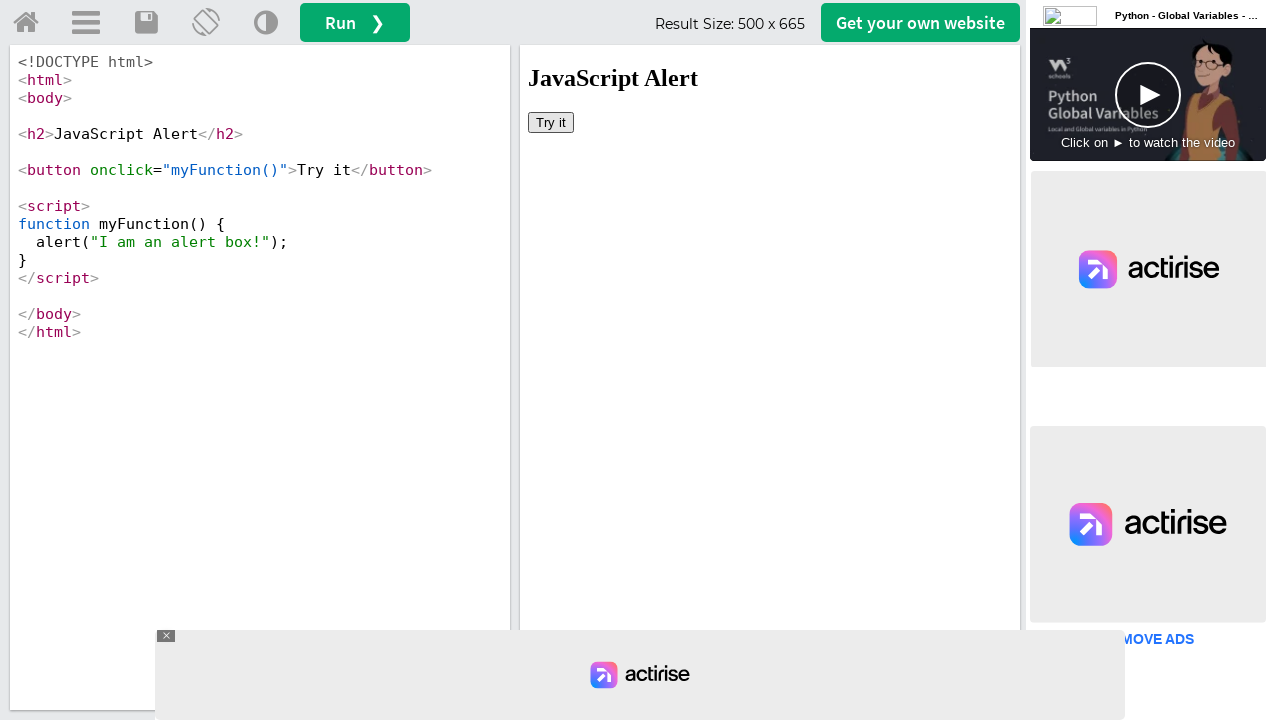